Tests the contact form functionality by clicking the Contact link, filling in email, name, and message fields, and submitting the form

Starting URL: https://www.demoblaze.com/cart.html

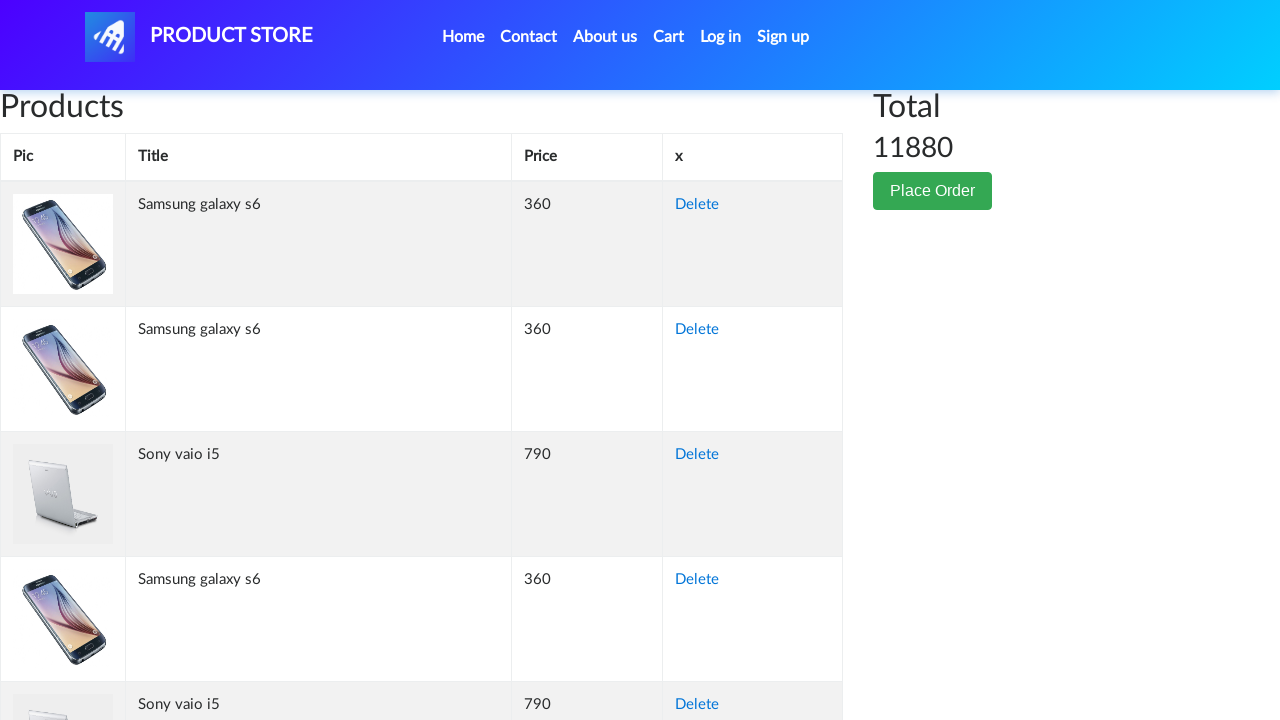

Clicked Contact link to open contact form at (529, 37) on a:text('Contact')
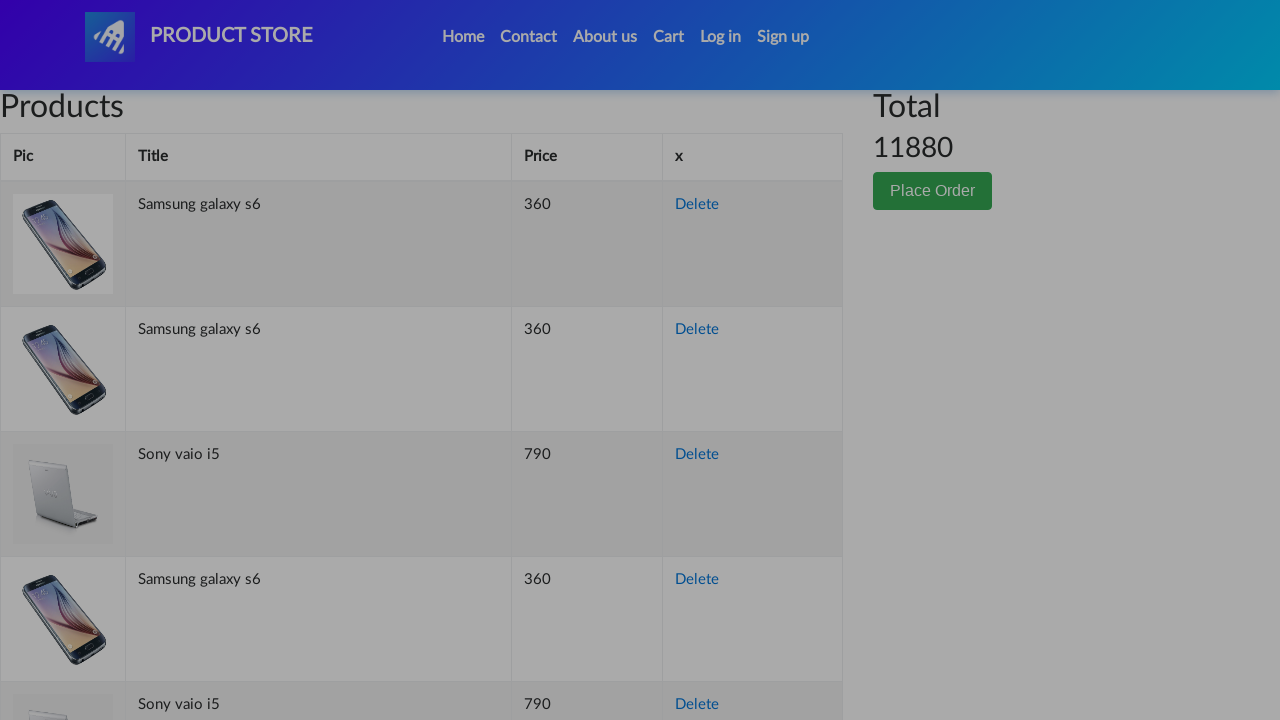

Contact form modal appeared
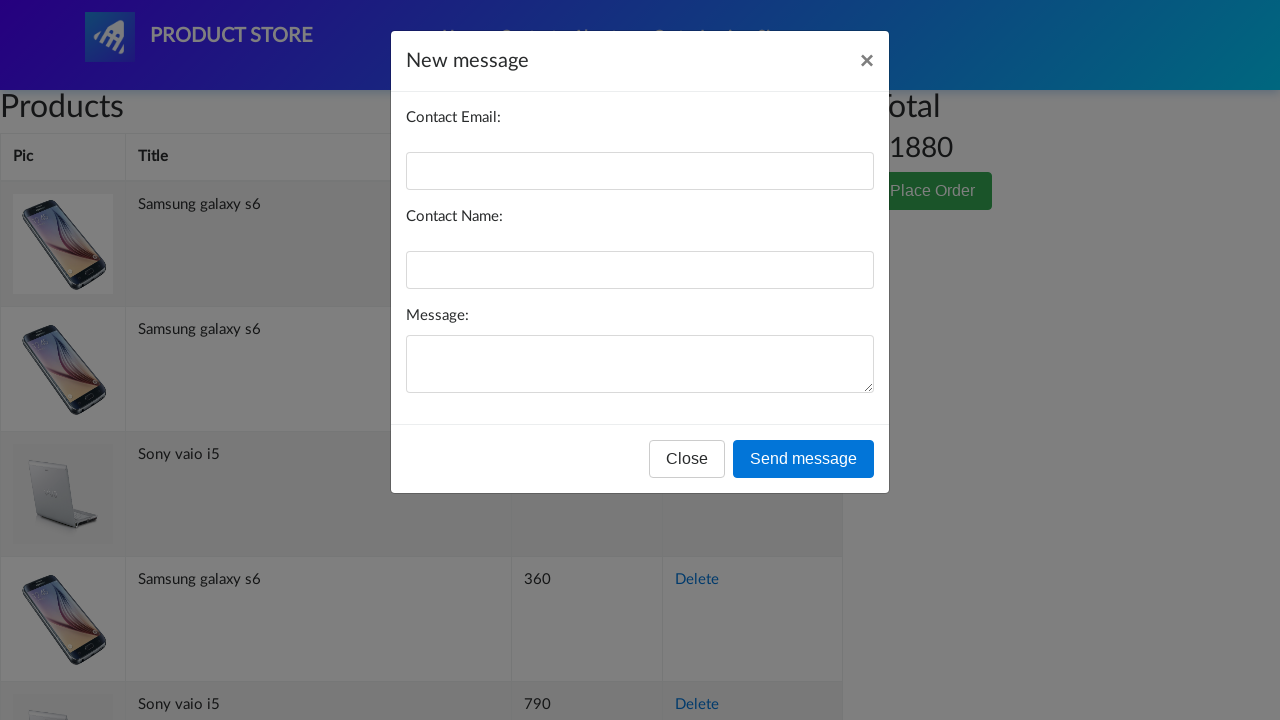

Clicked email field at (640, 171) on #recipient-email
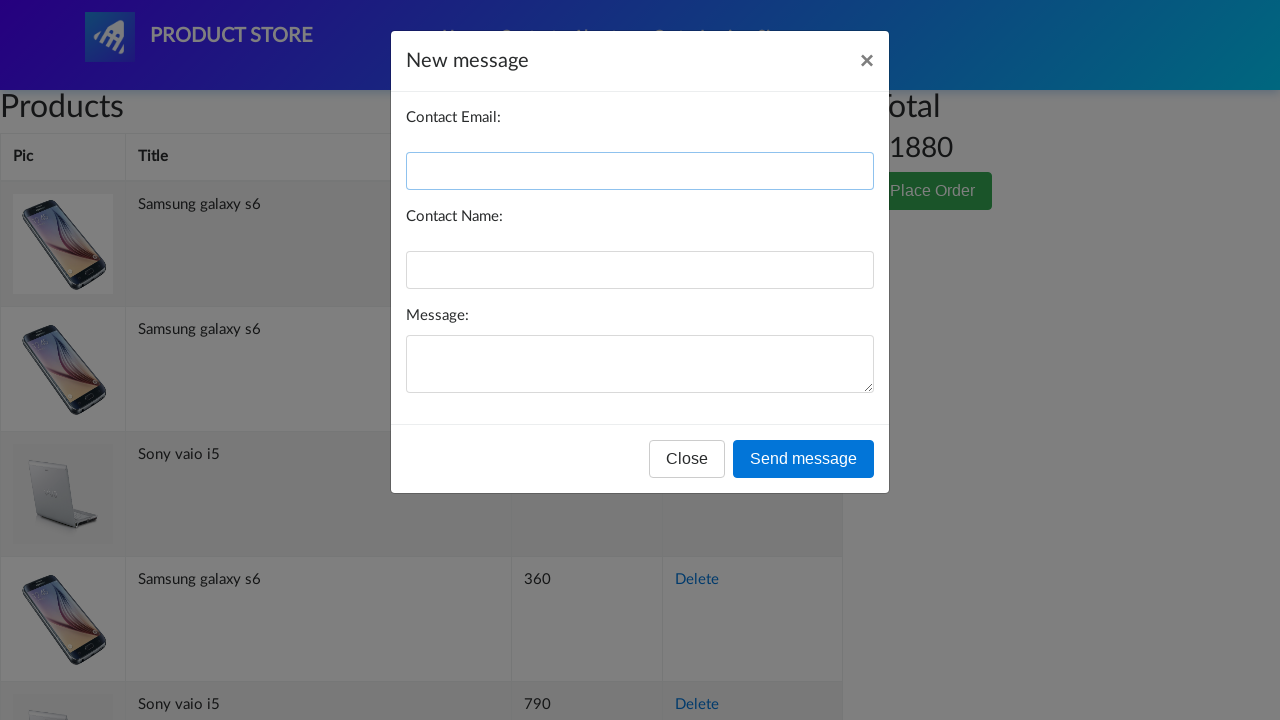

Filled email field with 'testuser123@example.com' on #recipient-email
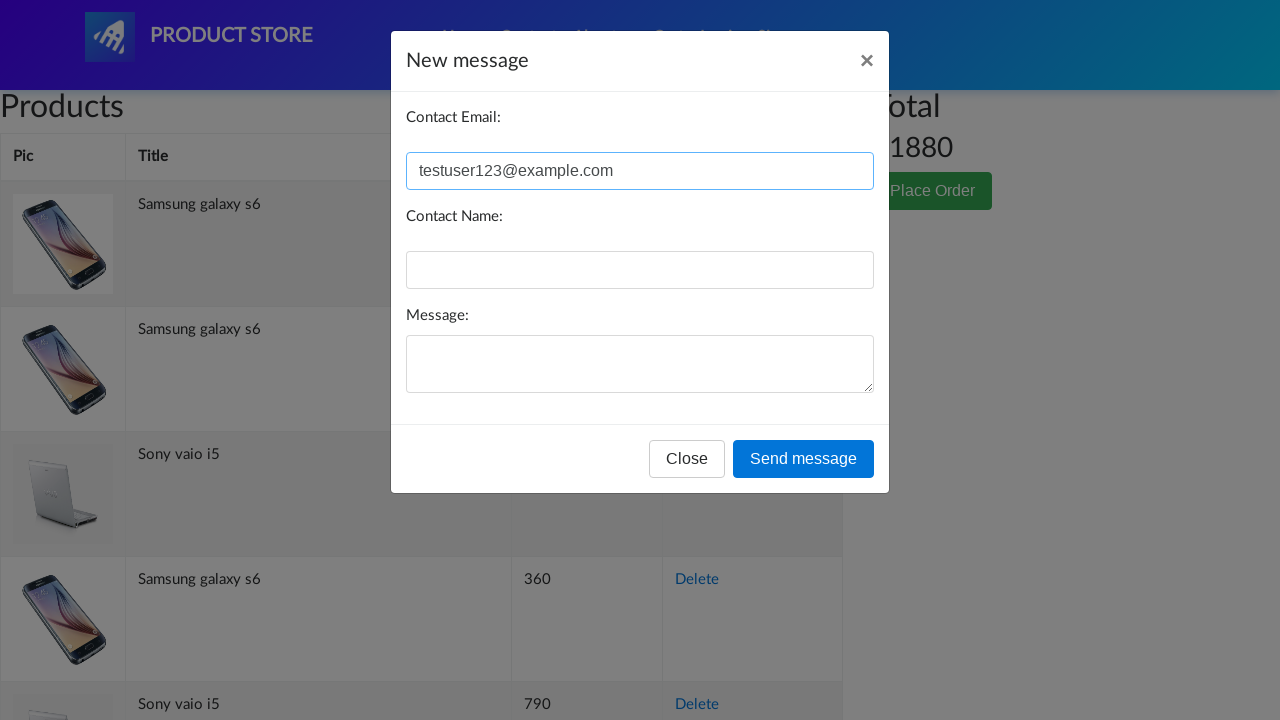

Clicked name field at (640, 270) on #recipient-name
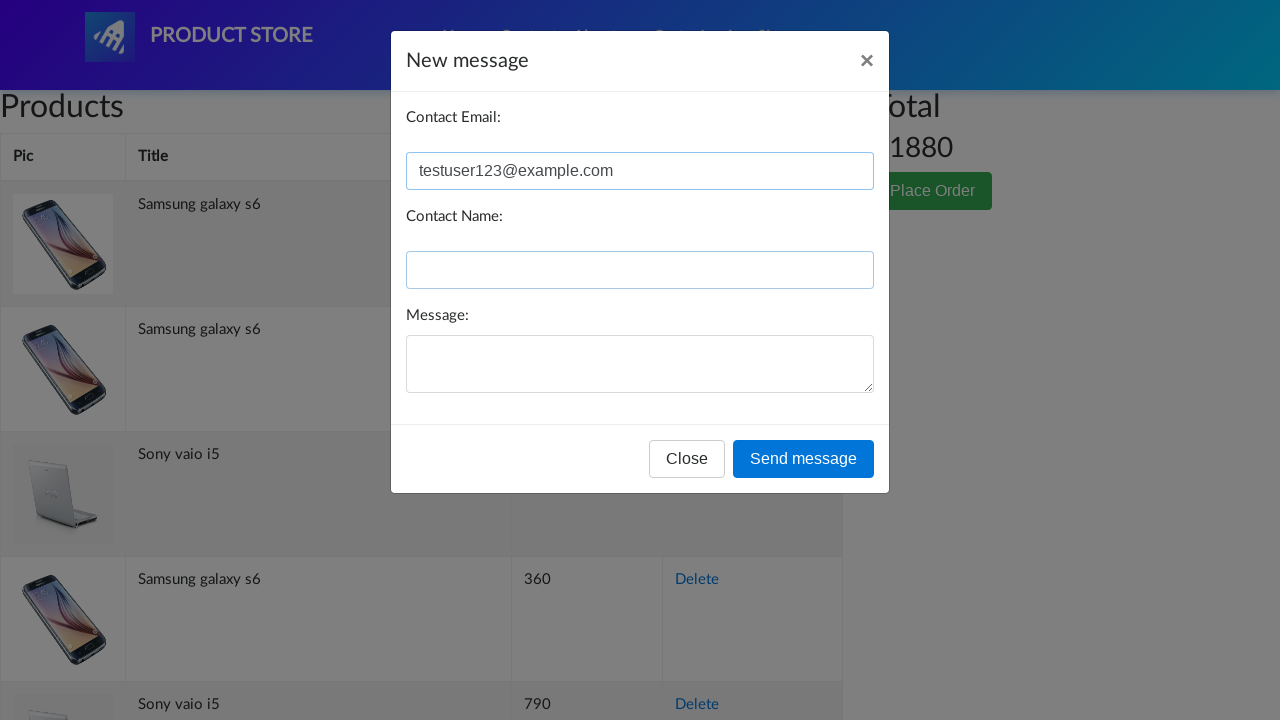

Filled name field with 'John Smith' on #recipient-name
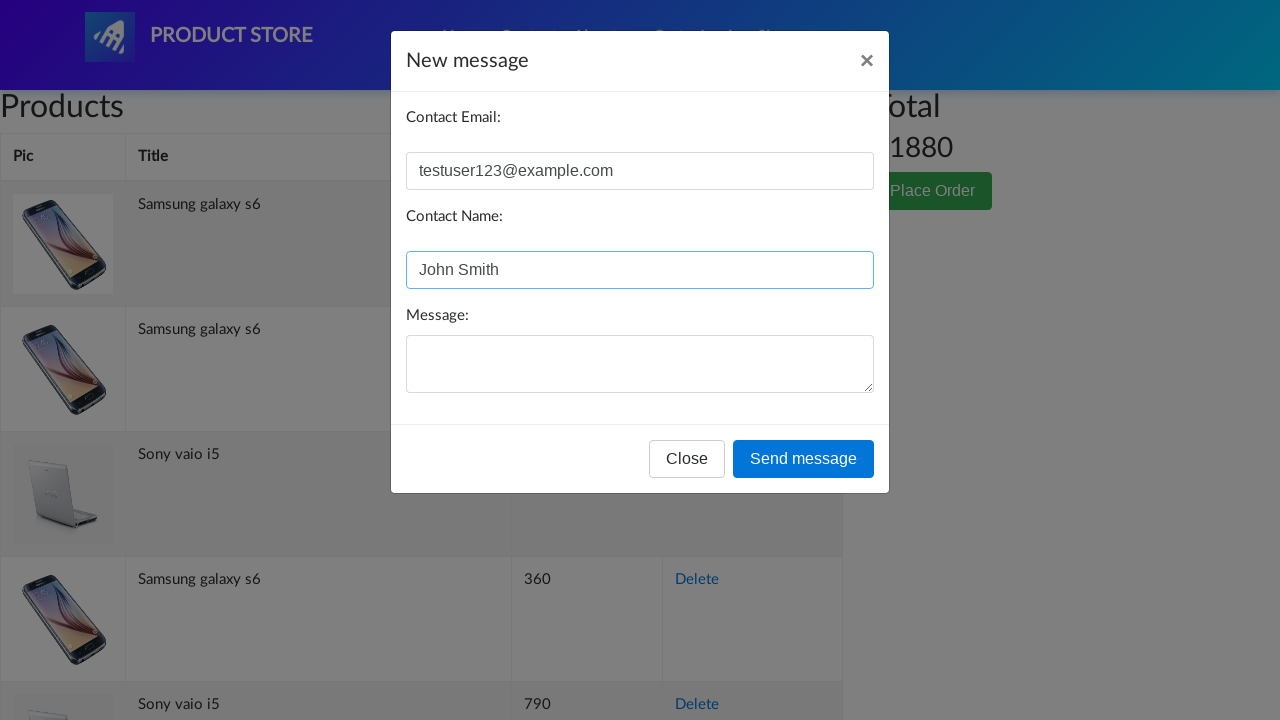

Clicked message field at (640, 364) on #message-text
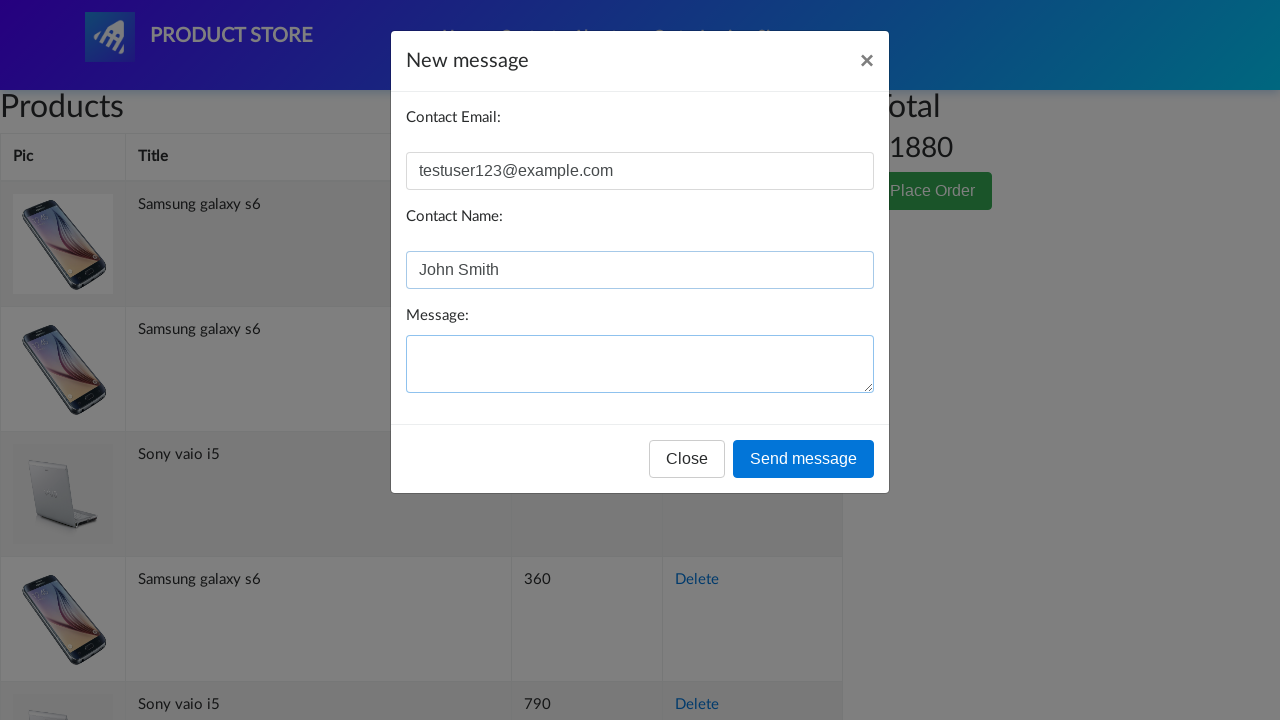

Filled message field with 'Hello, this is a test message.' on #message-text
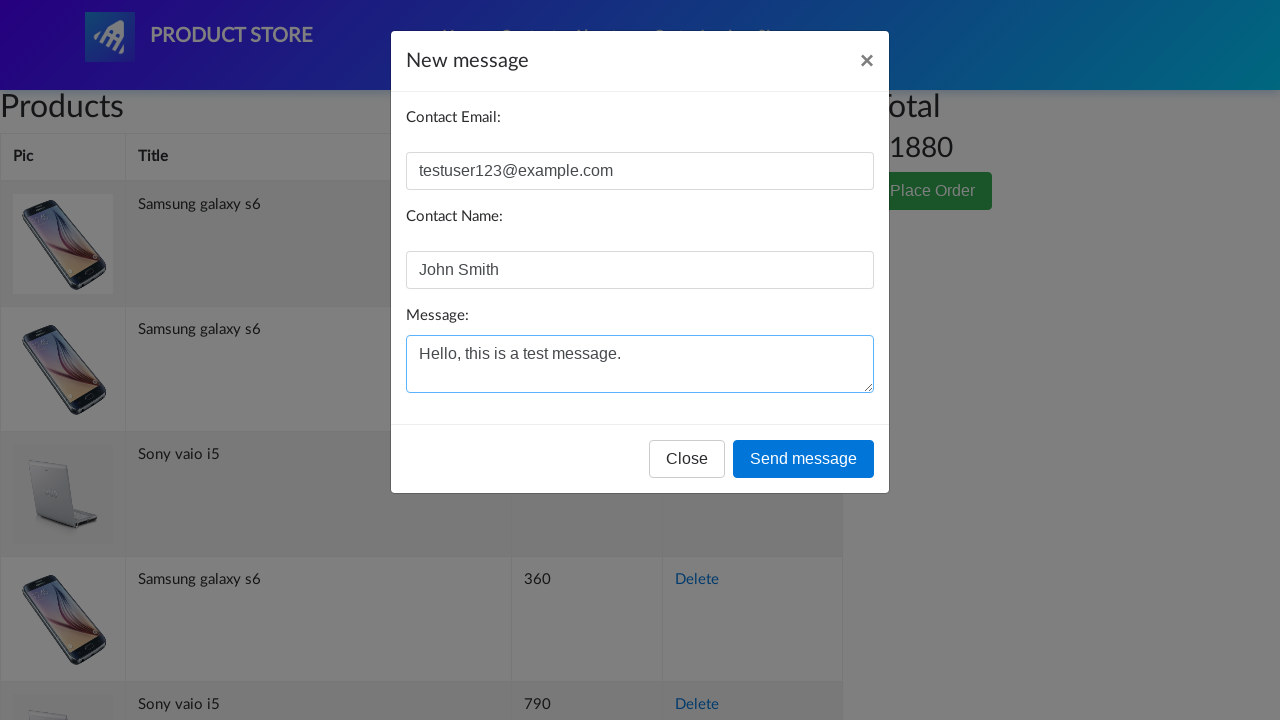

Clicked submit button to send contact form at (804, 459) on #exampleModal .btn-primary
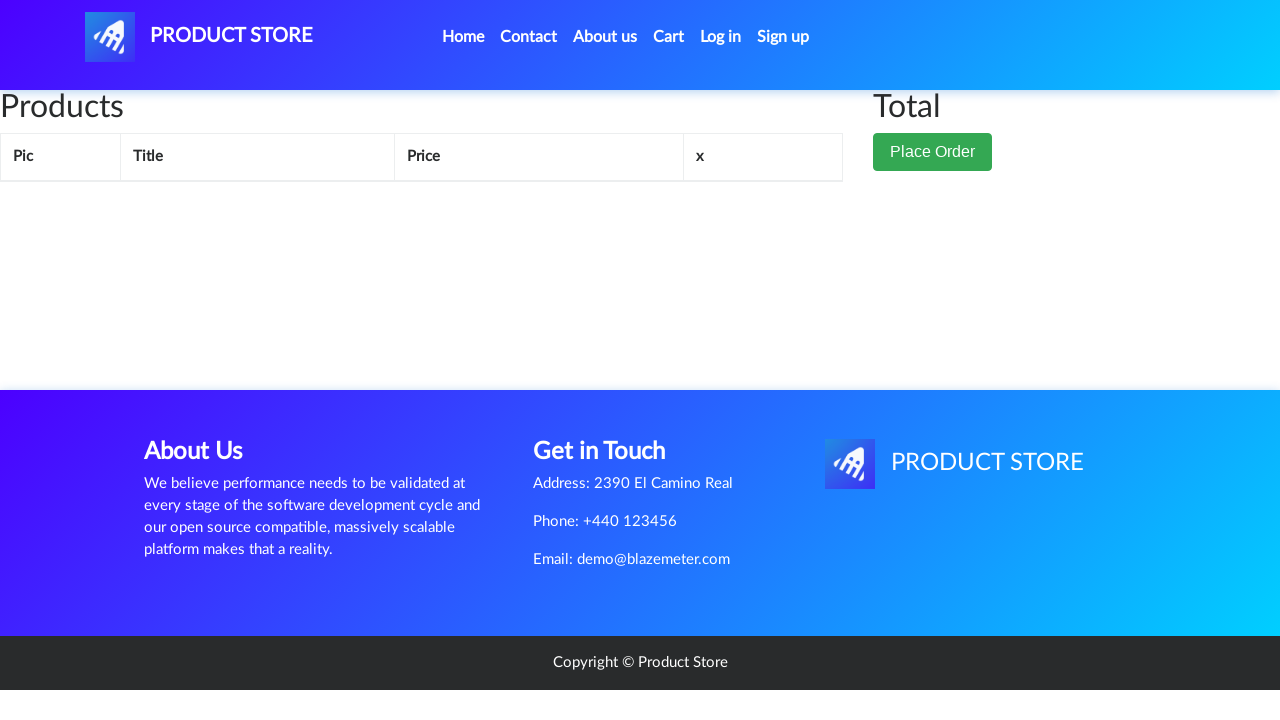

Waited for form submission to complete
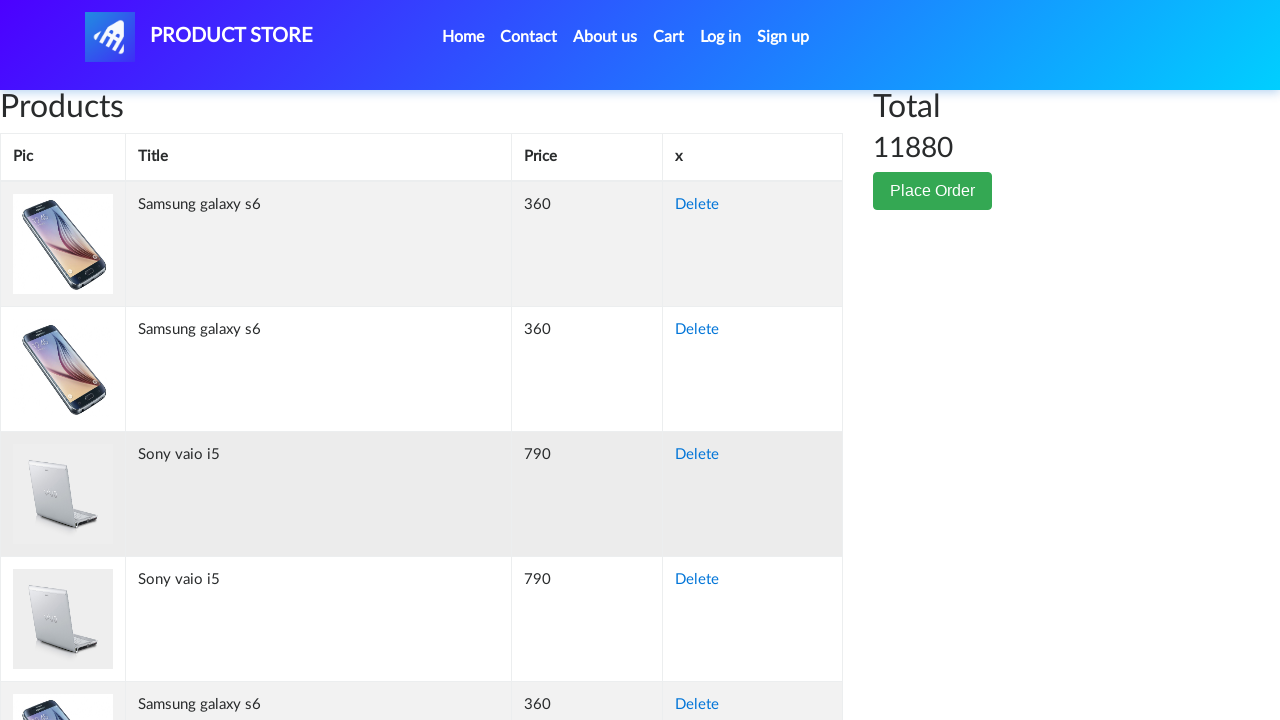

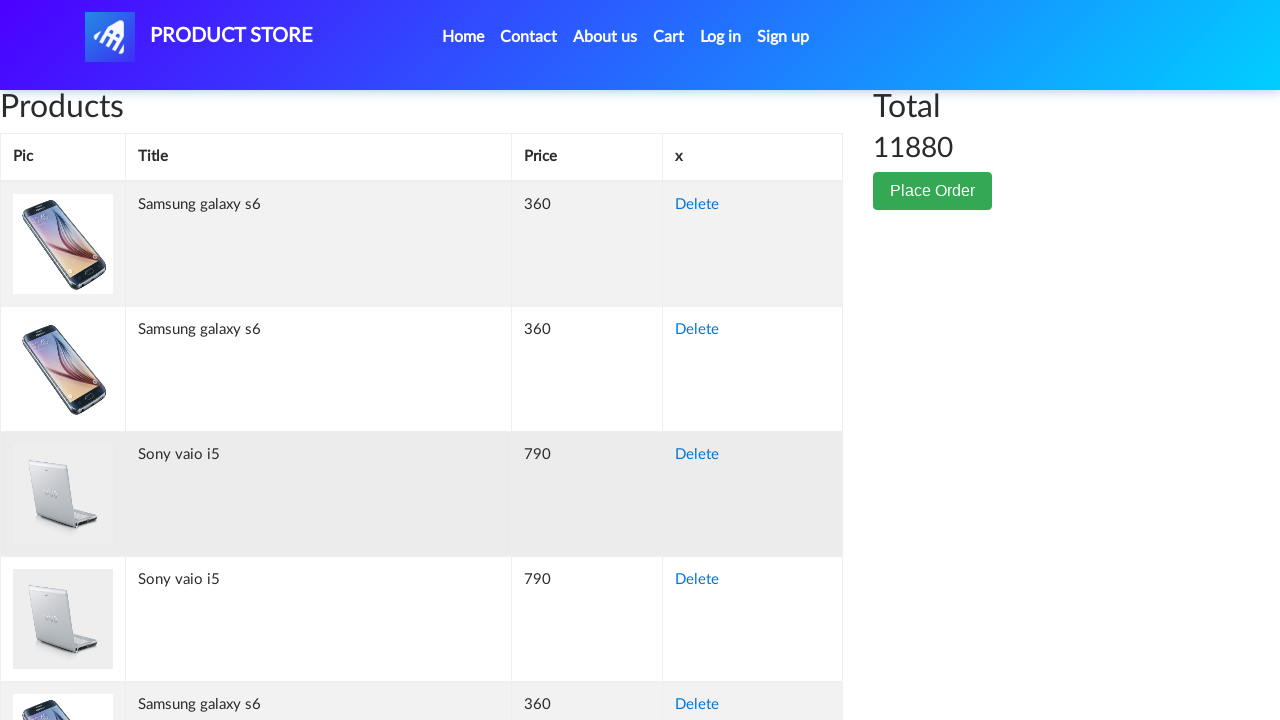